Tests Swiggy homepage by verifying the URL and title, then enters a location in the location search field

Starting URL: https://www.swiggy.com/

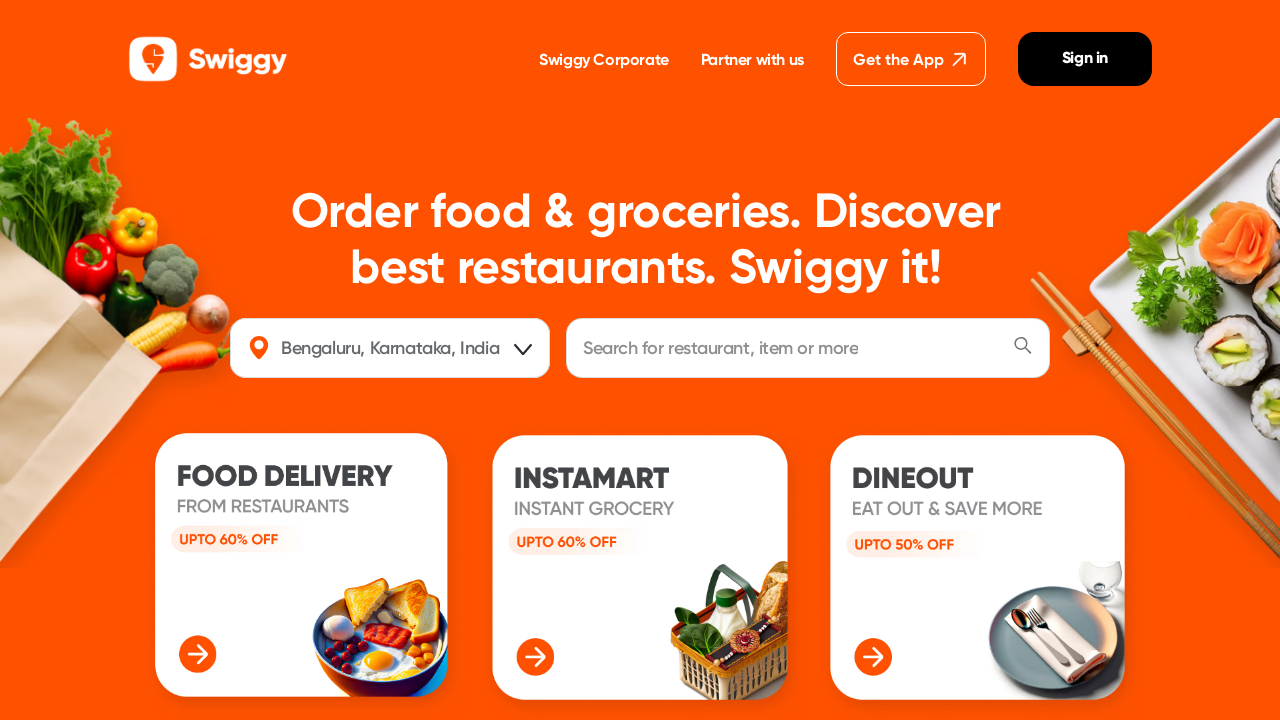

Verified page URL is https://www.swiggy.com/
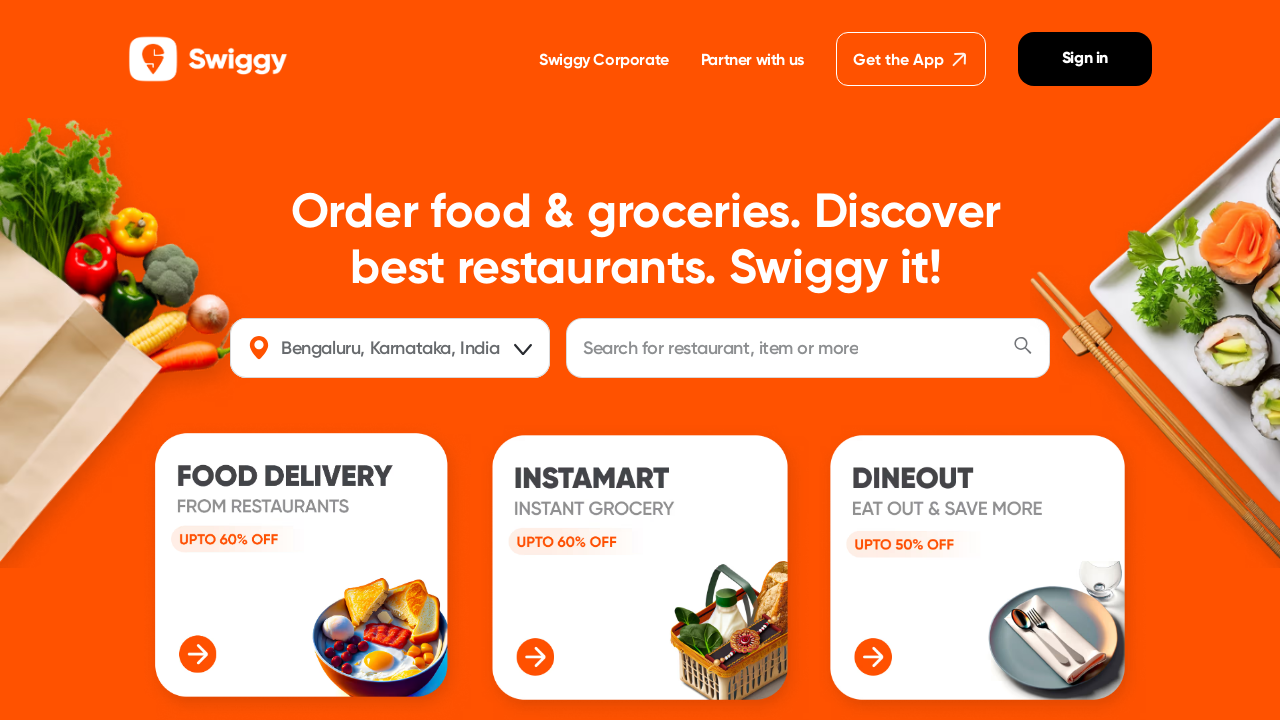

Verified page title contains 'Order'
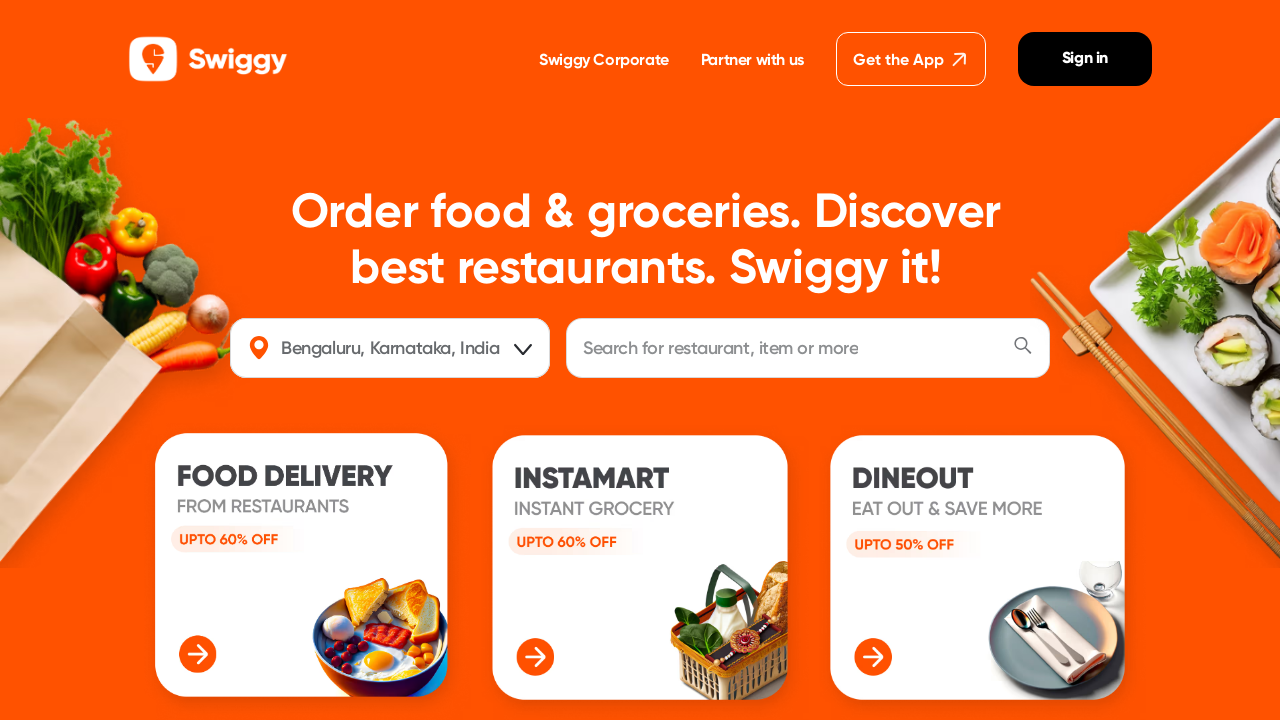

Entered 'Salem' in the location search field on #location
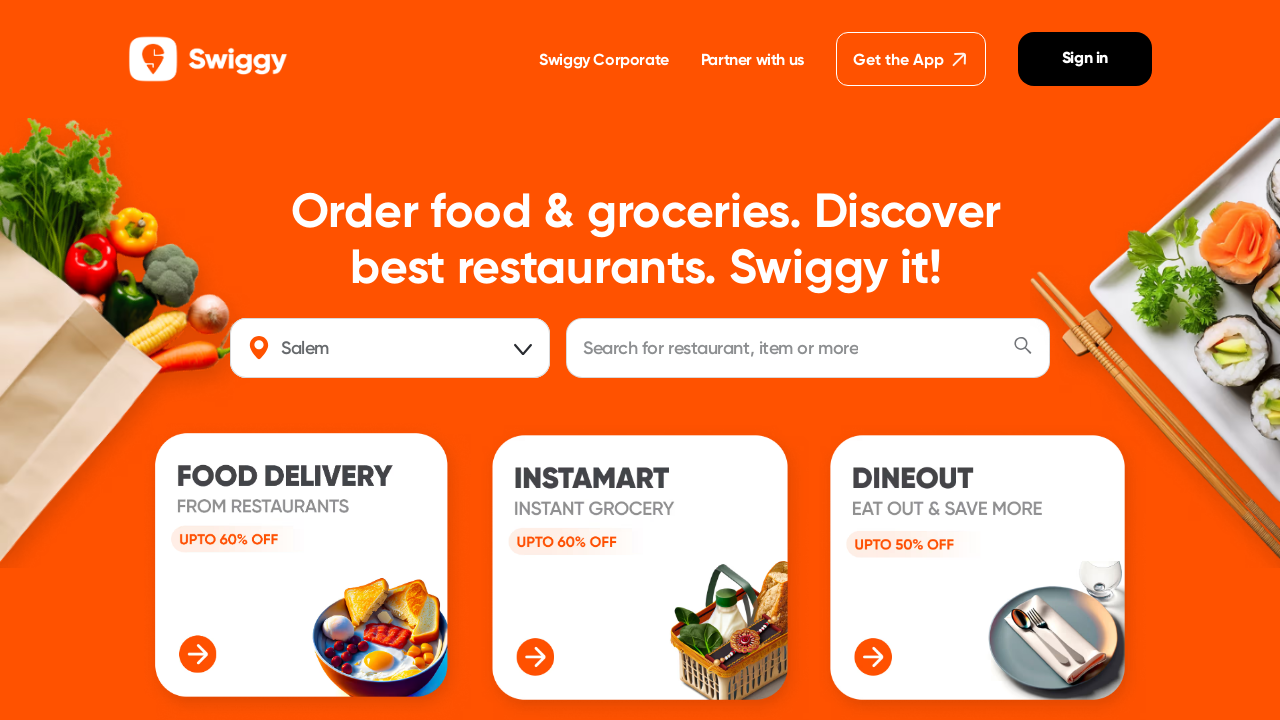

Clicked on the location field at (392, 348) on #location
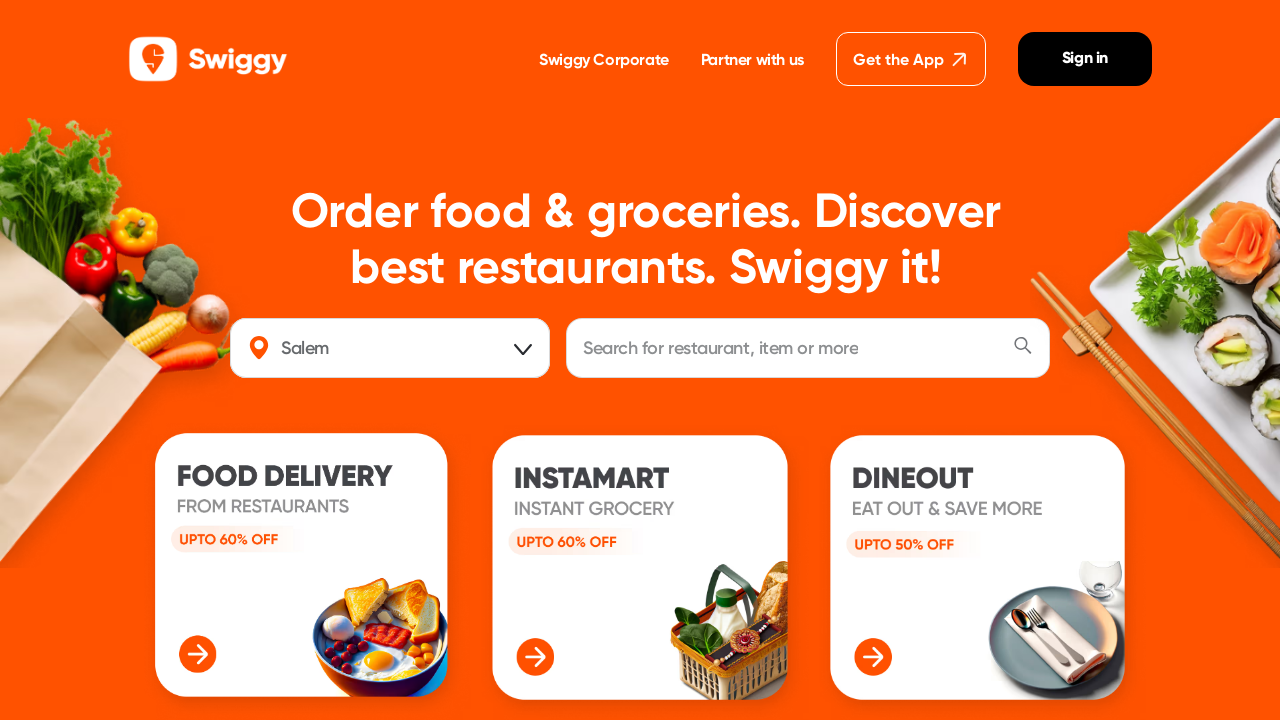

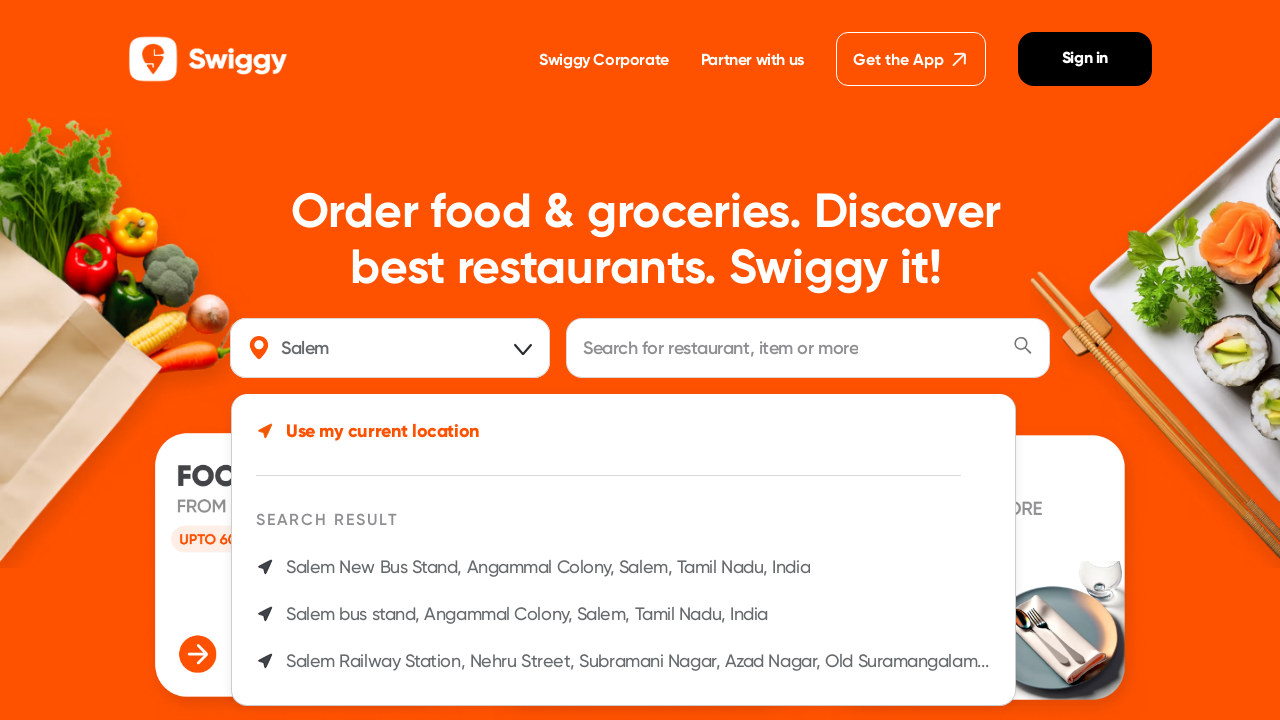